Tests checkbox functionality on a practice page by verifying the initial state of a Senior Citizen Discount checkbox, clicking it to select it, and then verifying it becomes selected.

Starting URL: https://rahulshettyacademy.com/dropdownsPractise/

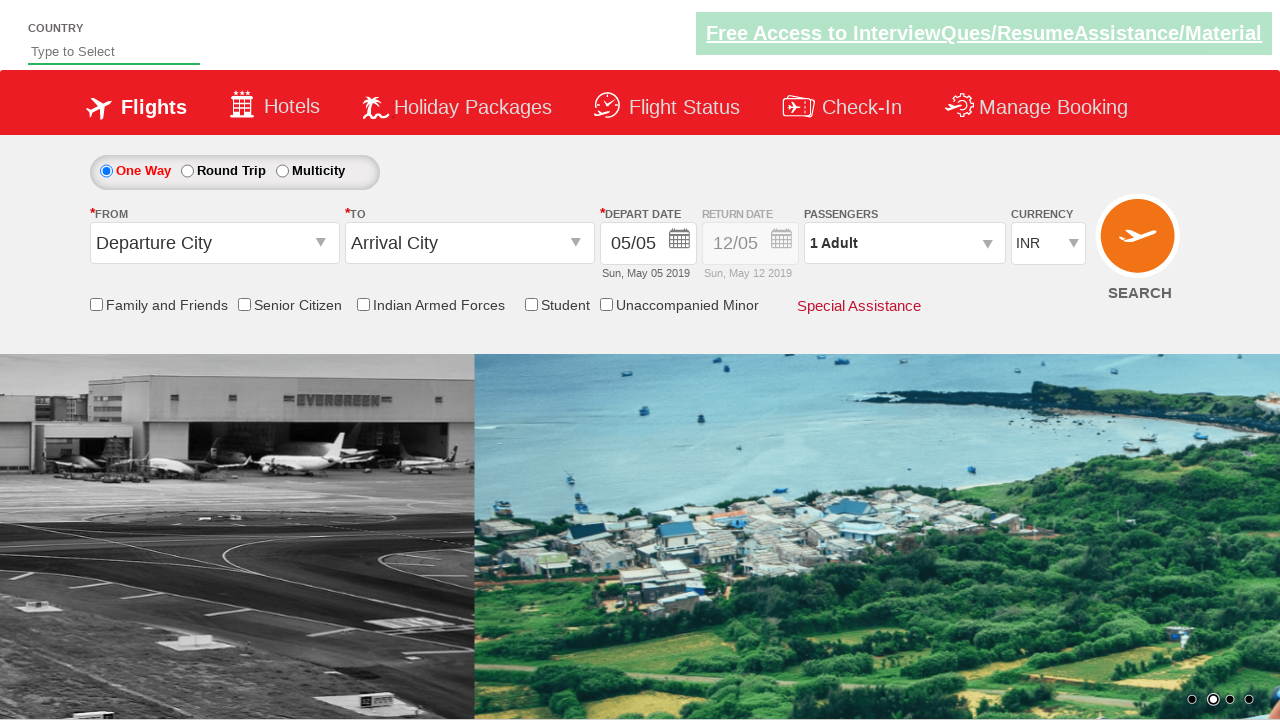

Located Senior Citizen Discount checkbox element
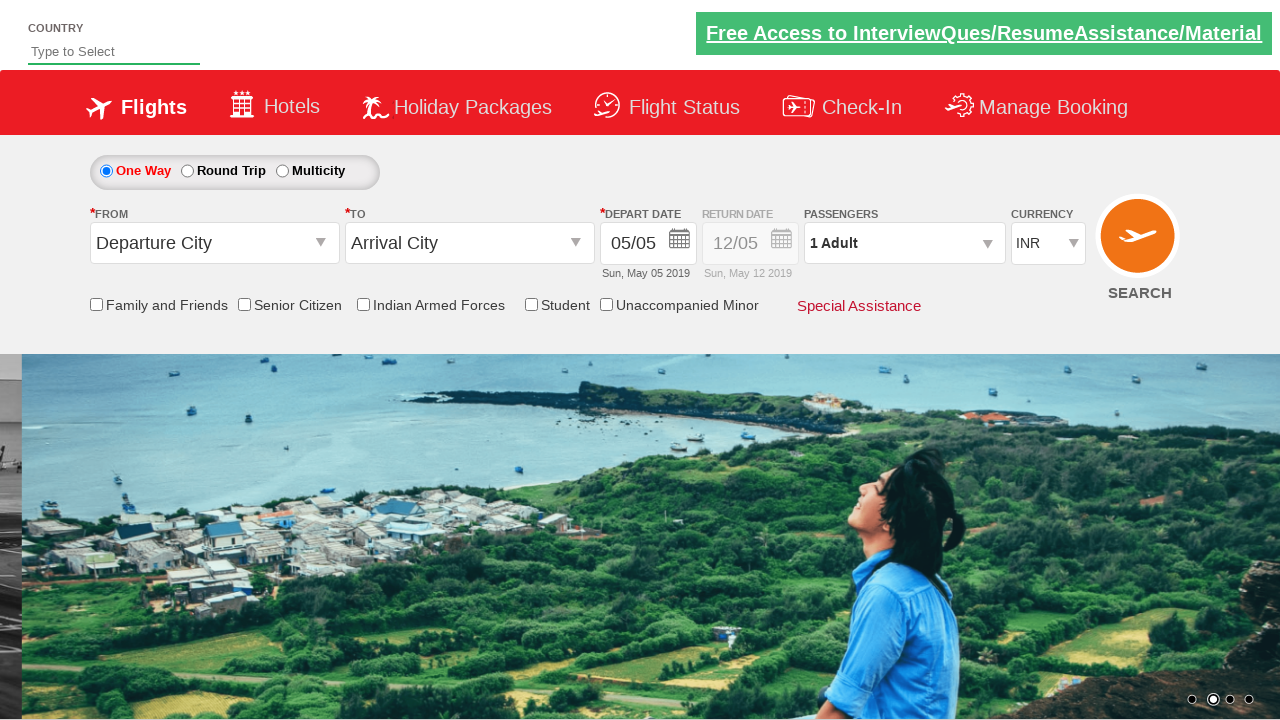

Verified initial checkbox state: False
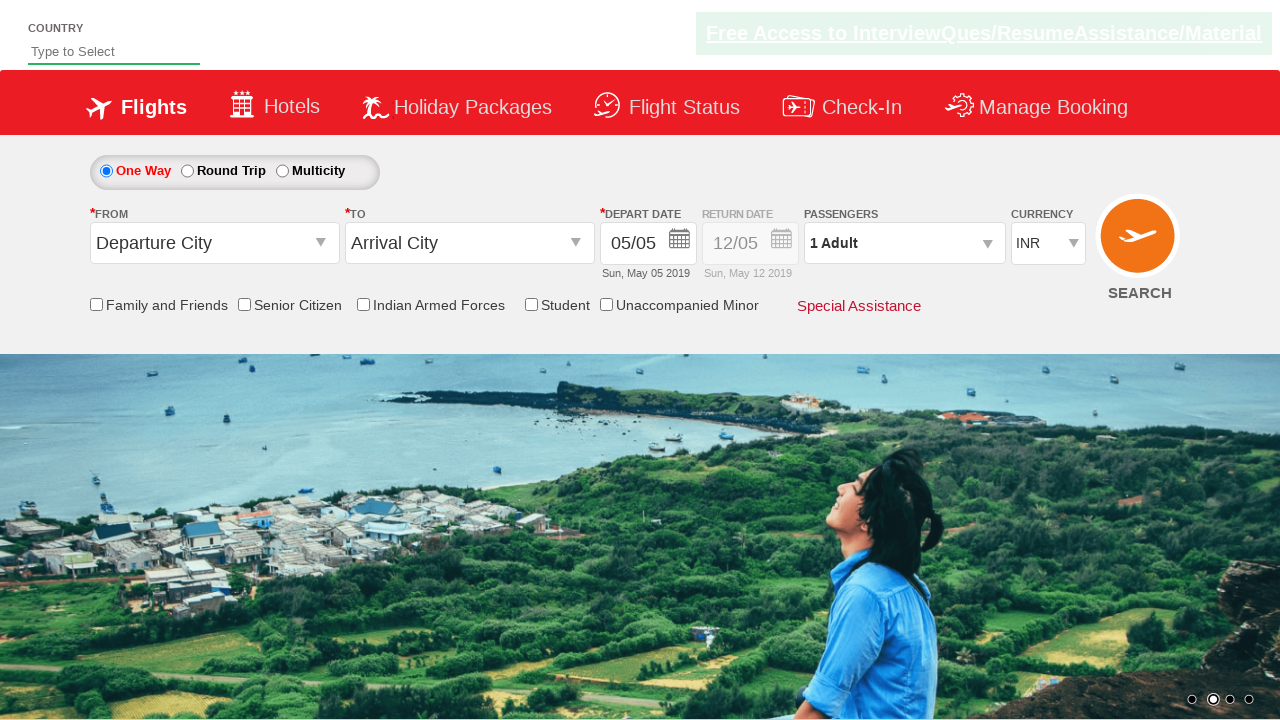

Clicked Senior Citizen Discount checkbox to select it at (244, 304) on input[id*='SeniorCitizenDiscount']
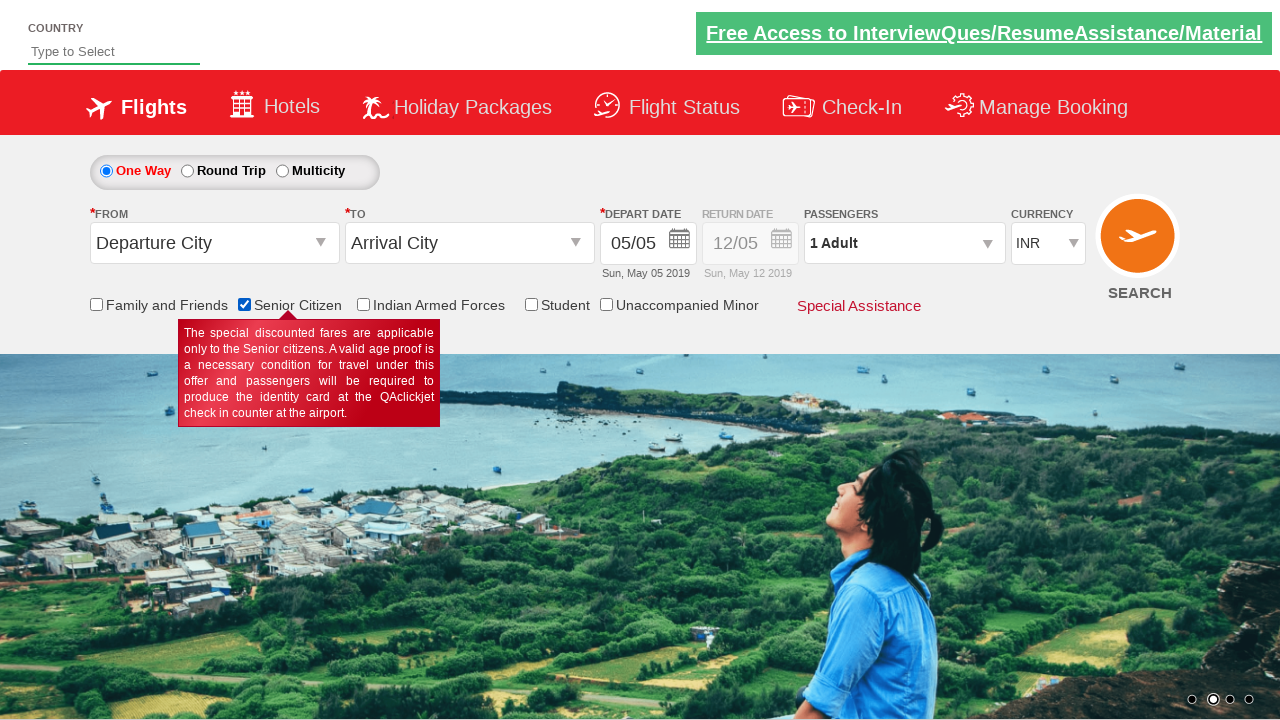

Verified checkbox is now selected: True
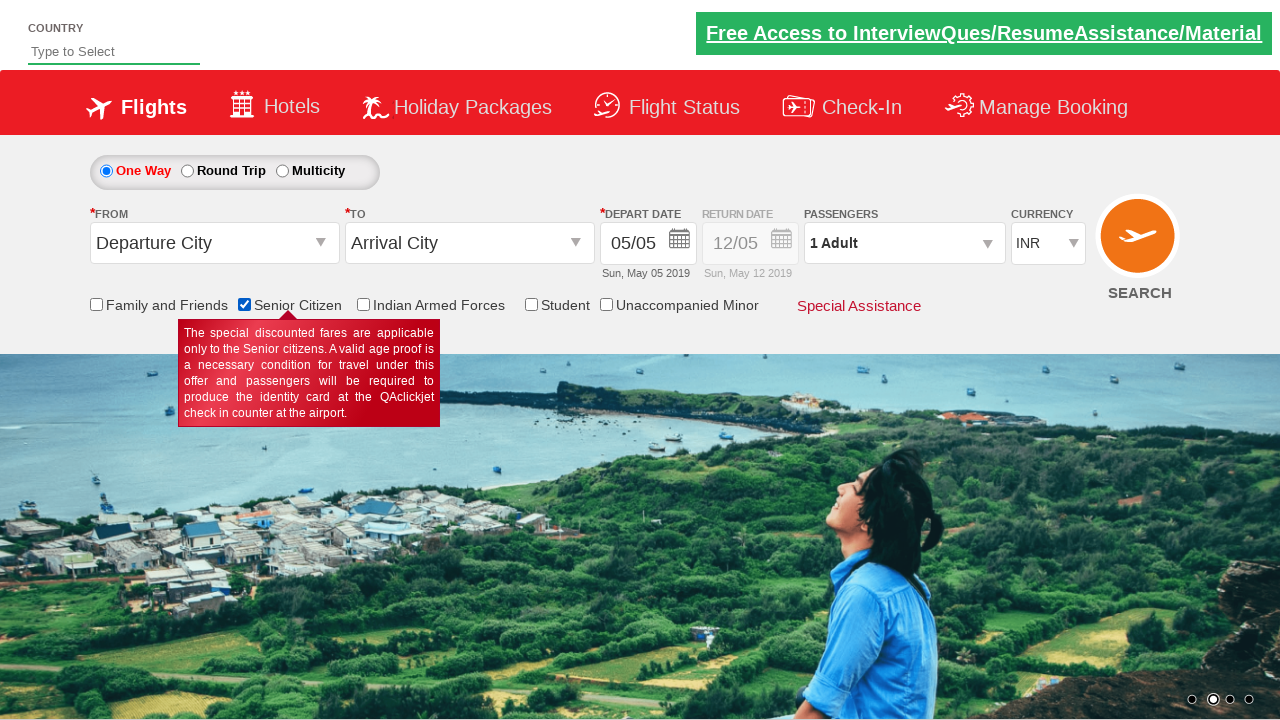

Located all checkbox elements on the page
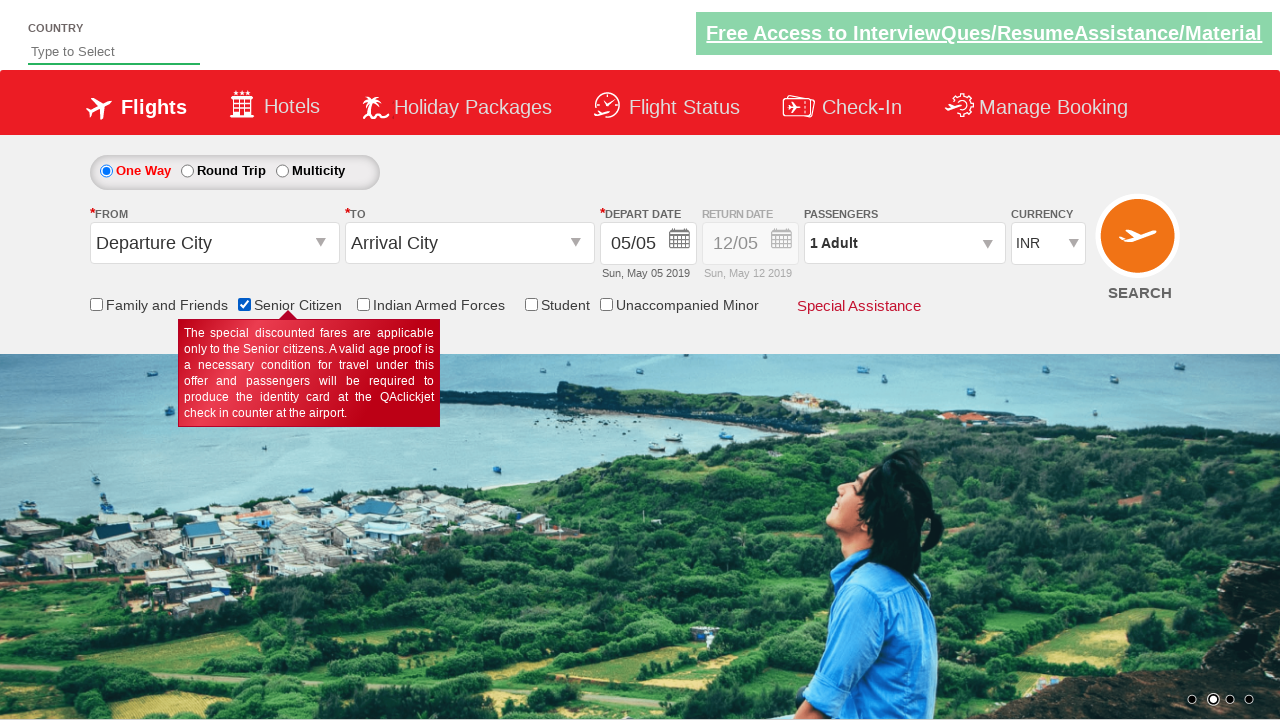

Counted total checkboxes on page: 6
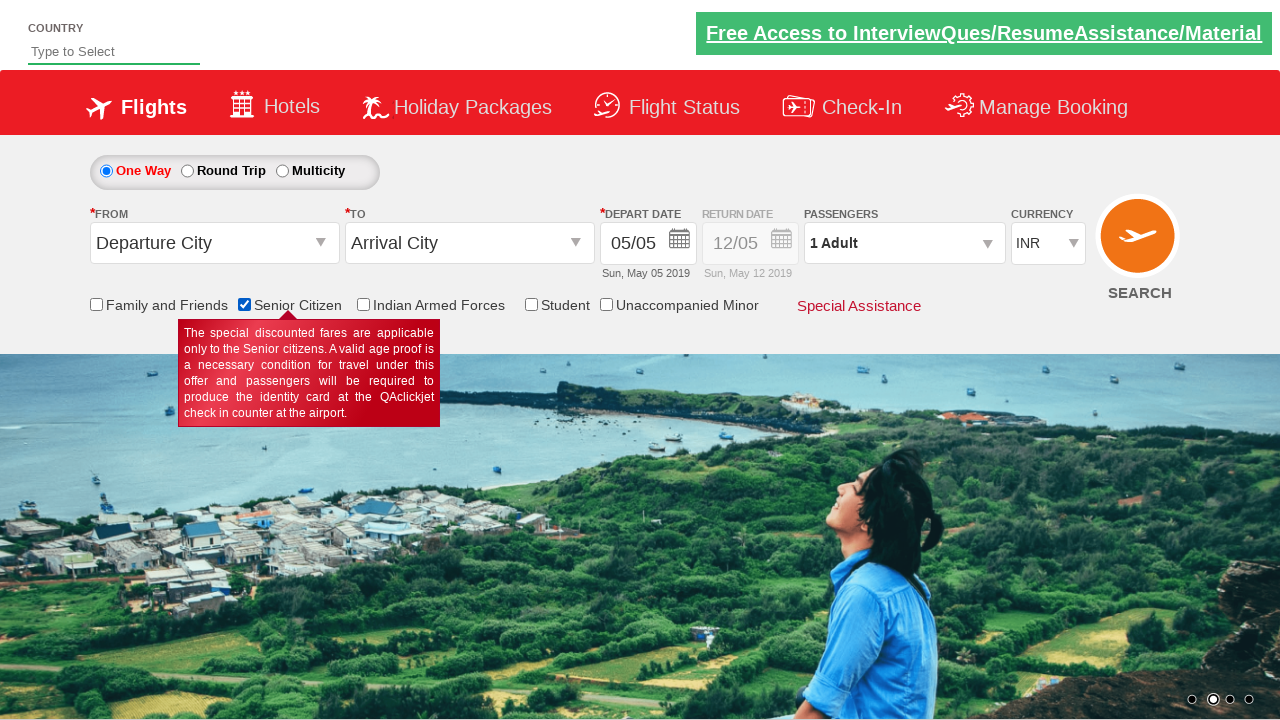

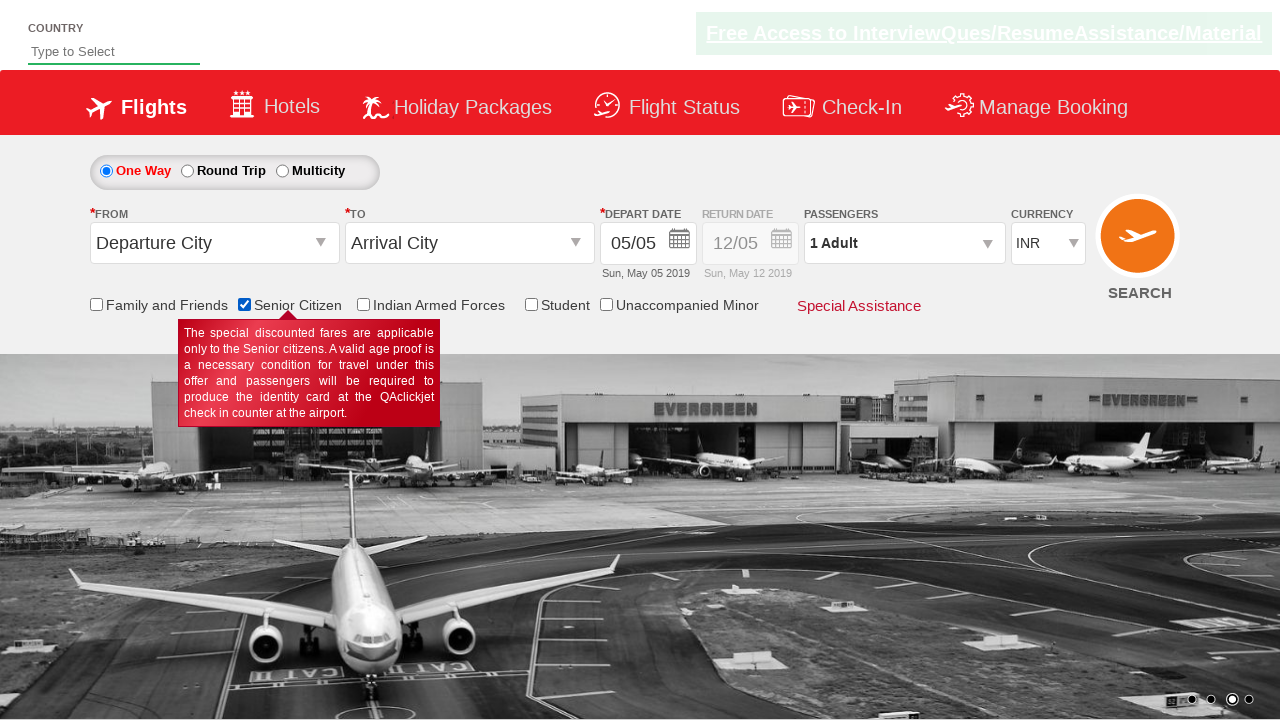